Opens the search dialog and fills in a search query on the Playwright documentation site

Starting URL: https://playwright.dev/

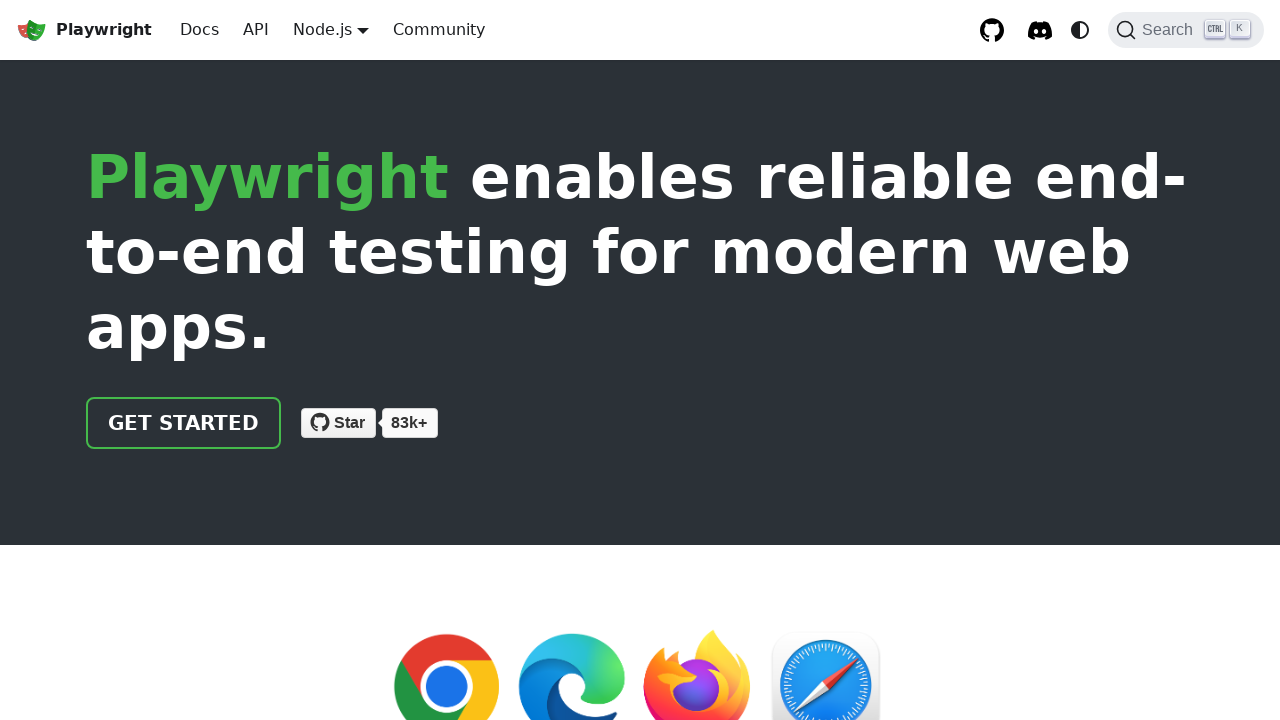

Clicked search button to open search dialog at (1186, 30) on button[type="button"]:has-text("Search")
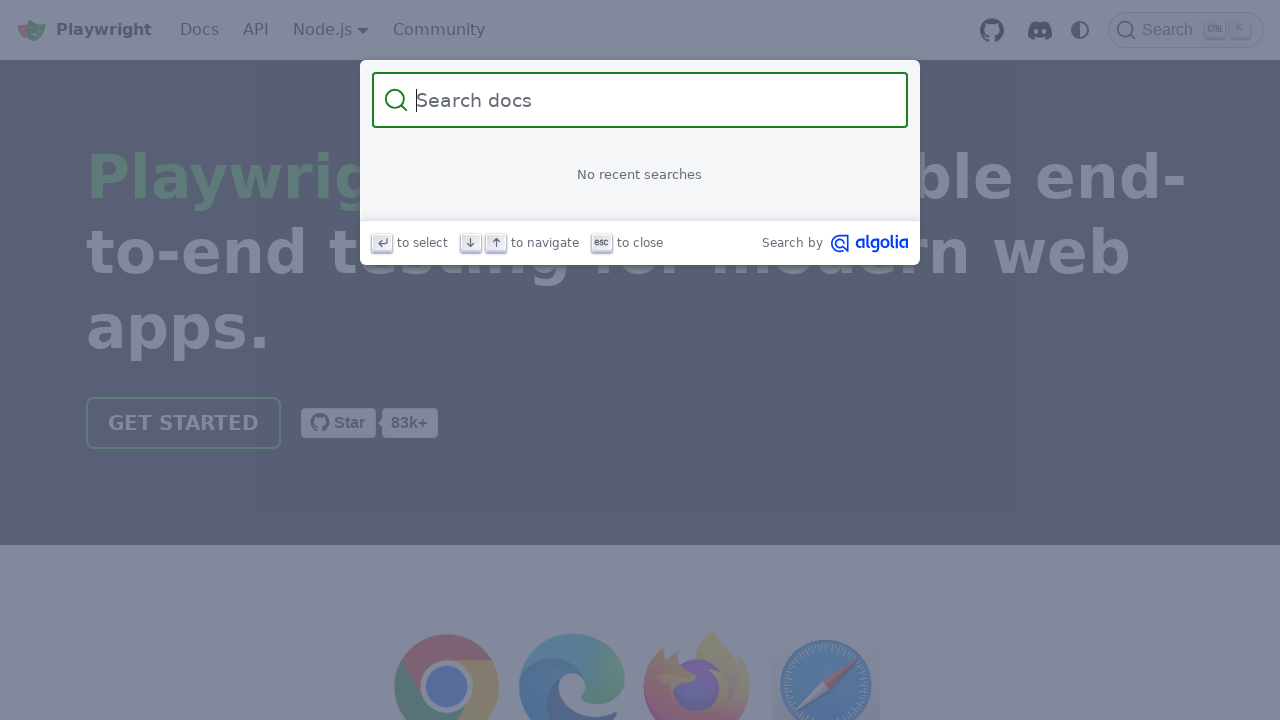

Filled search input with 'test' query on .DocSearch-Input
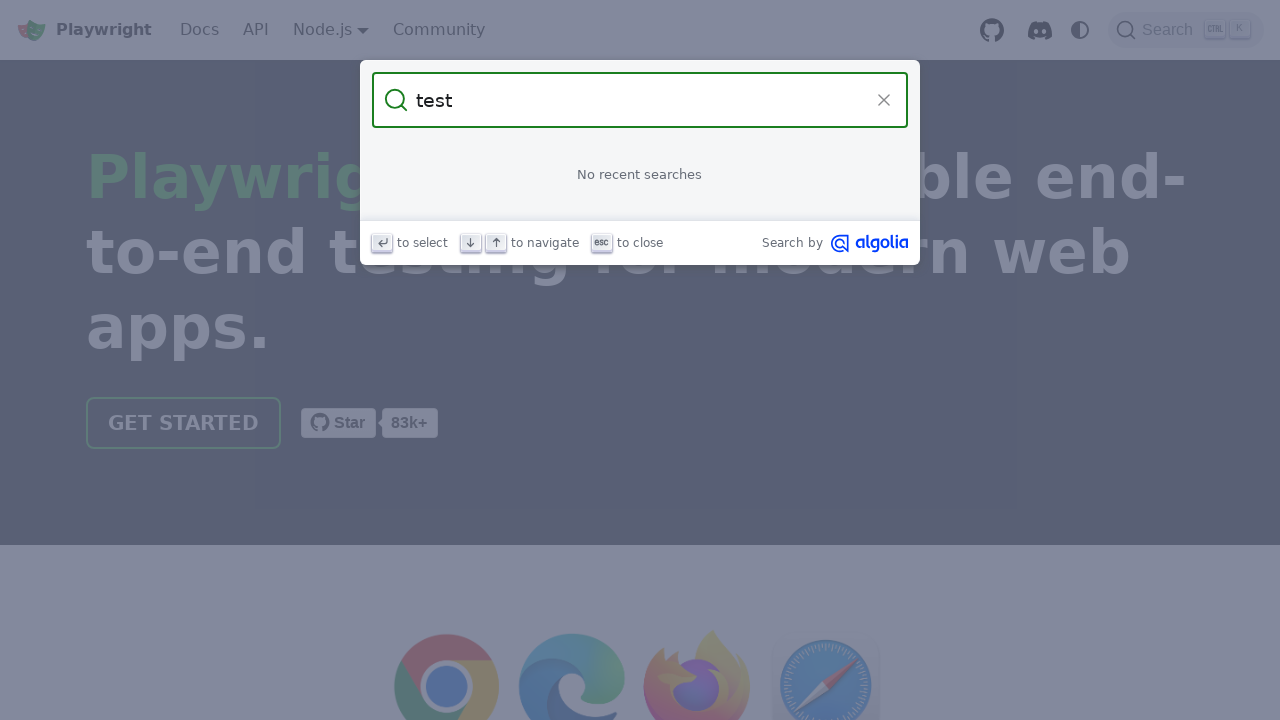

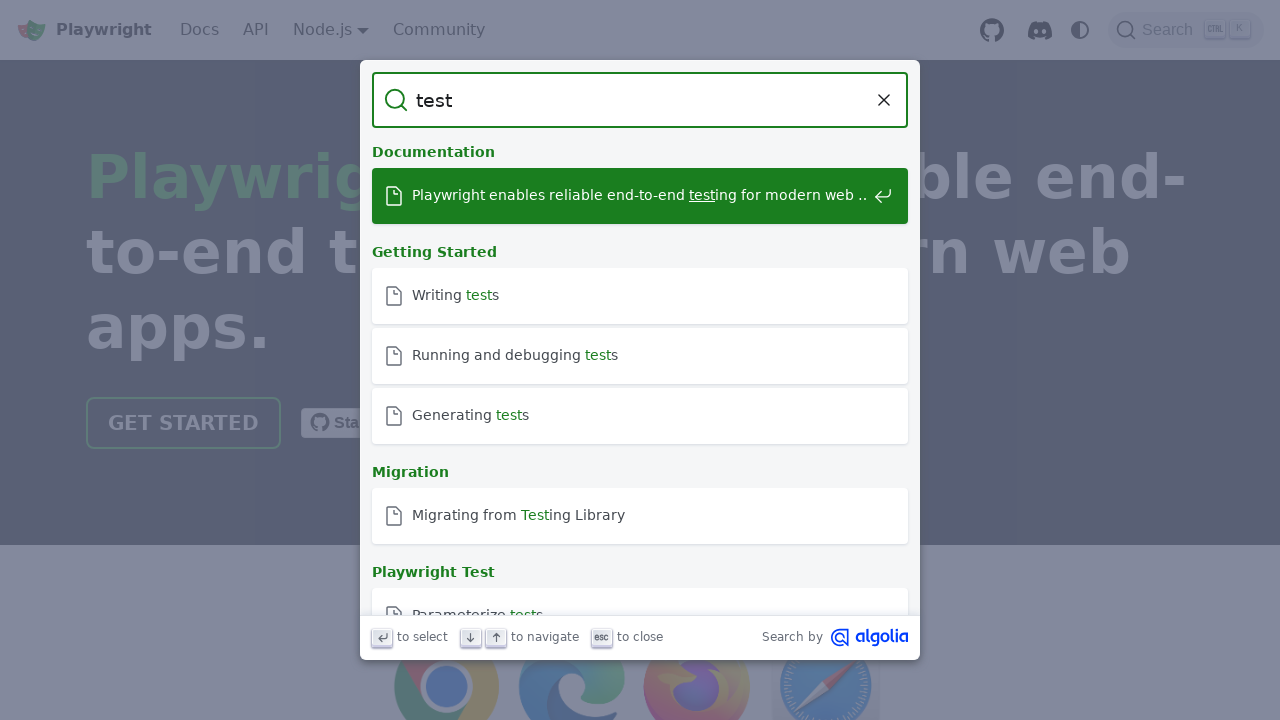